Tests that clicking the second accordion panel (index 1) in the FAQ section expands and displays its content

Starting URL: https://qa-scooter.praktikum-services.ru/

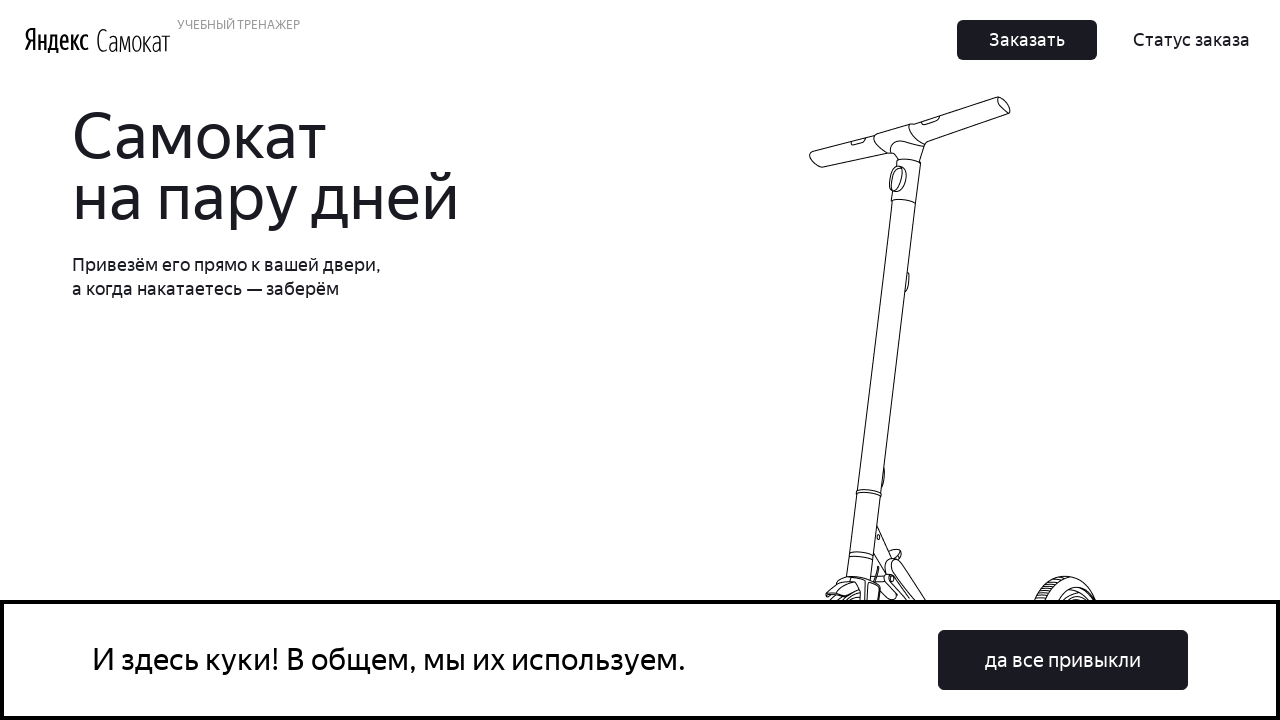

Scrolled to FAQ section
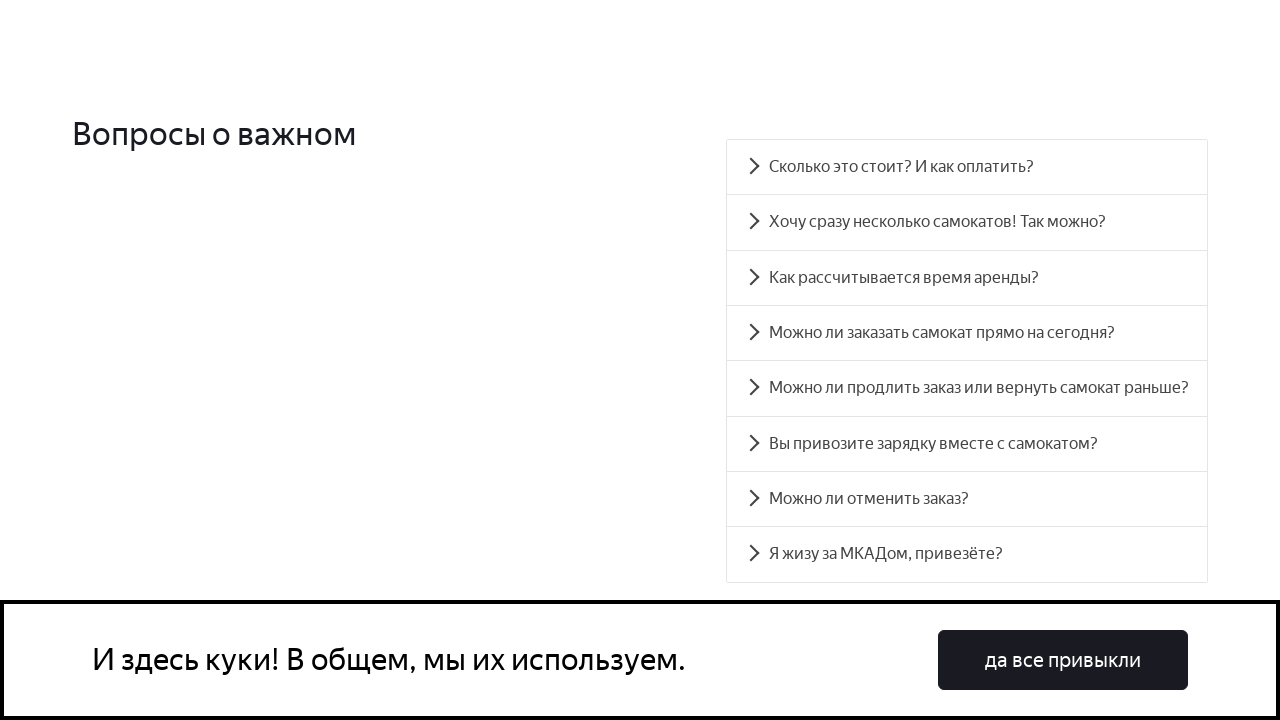

Clicked second accordion panel (index 1) at (967, 222) on .accordion__button >> nth=1
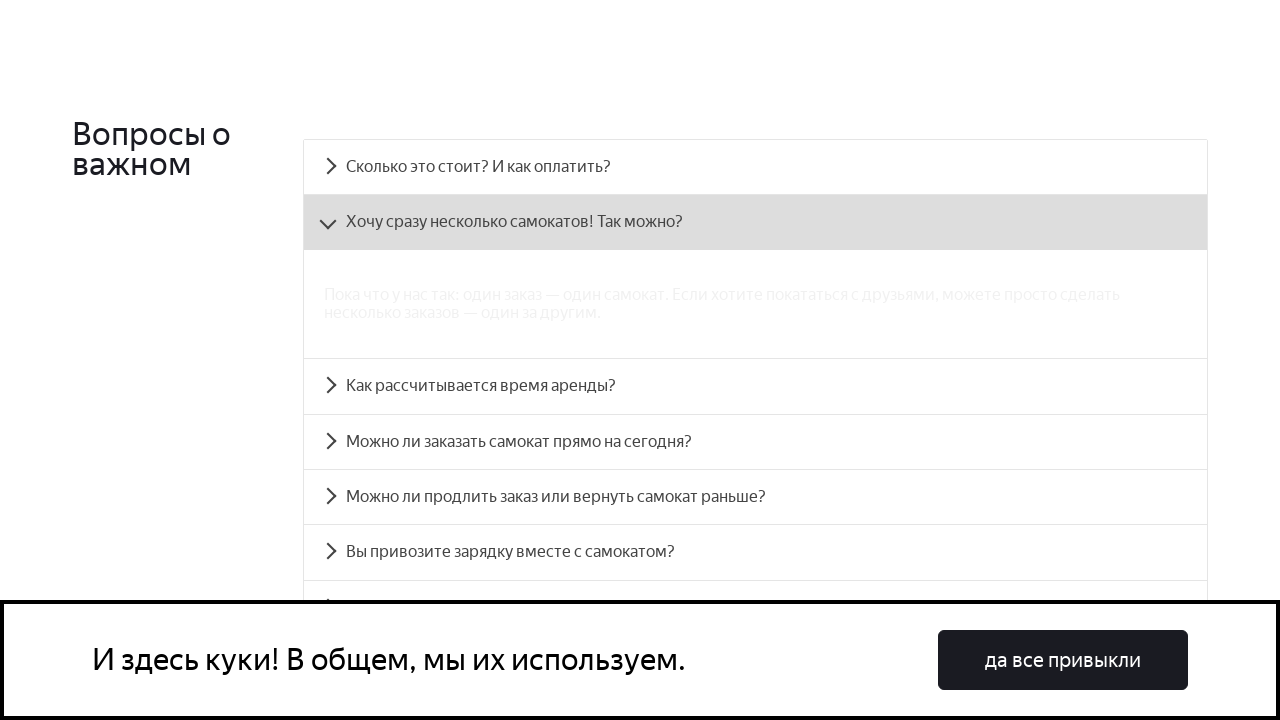

Accordion panel expanded and content is now visible
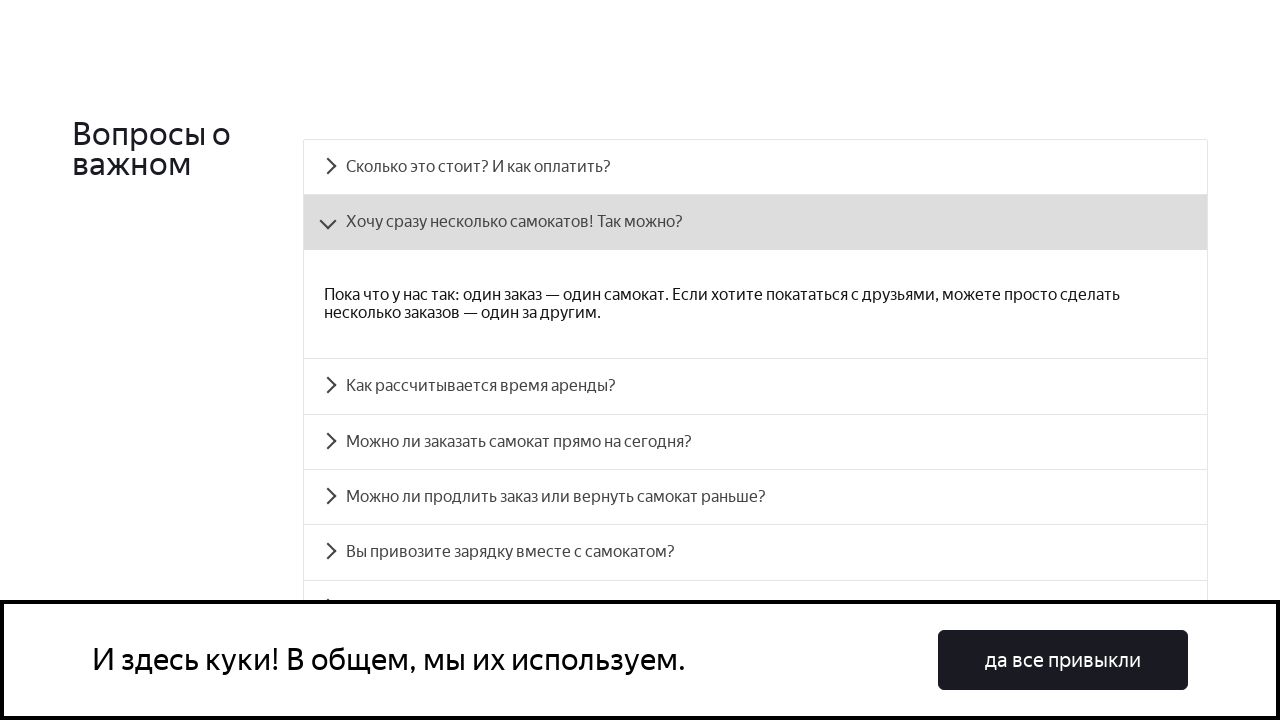

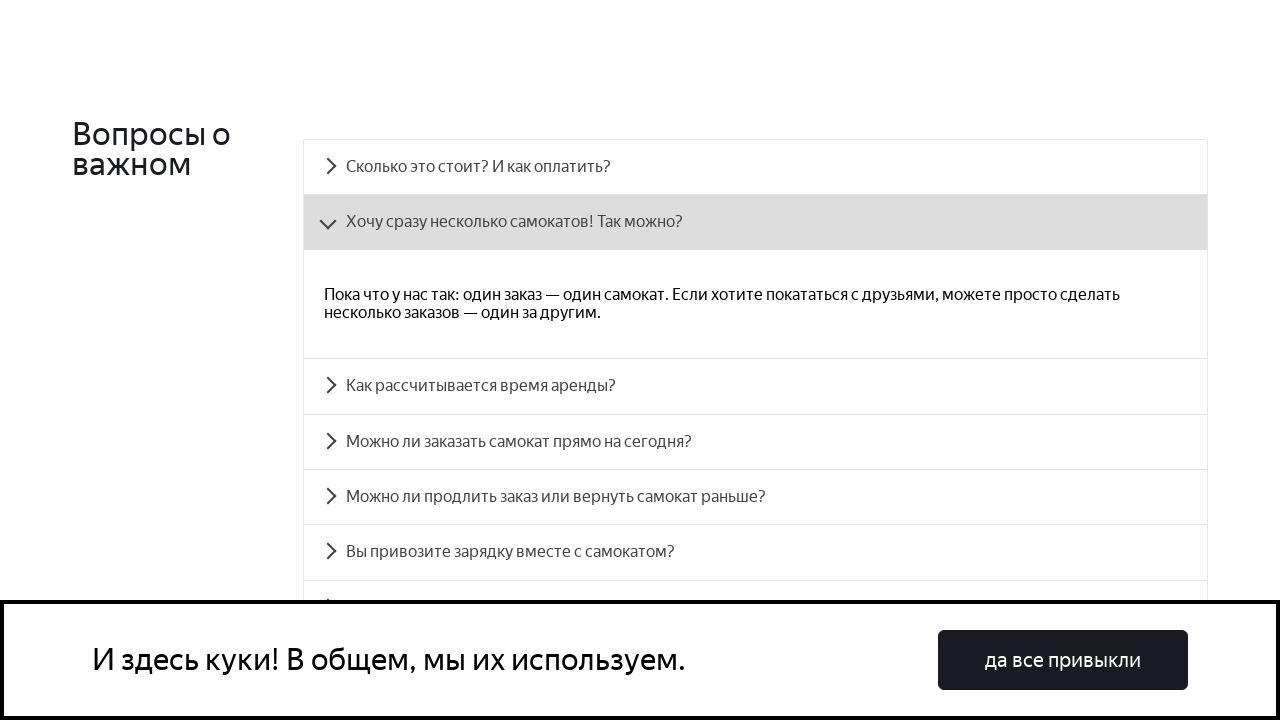